Tests form interaction by filling a text field, clicking a submit button, and performing a double-click action

Starting URL: https://artoftesting.com/samplesiteforselenium

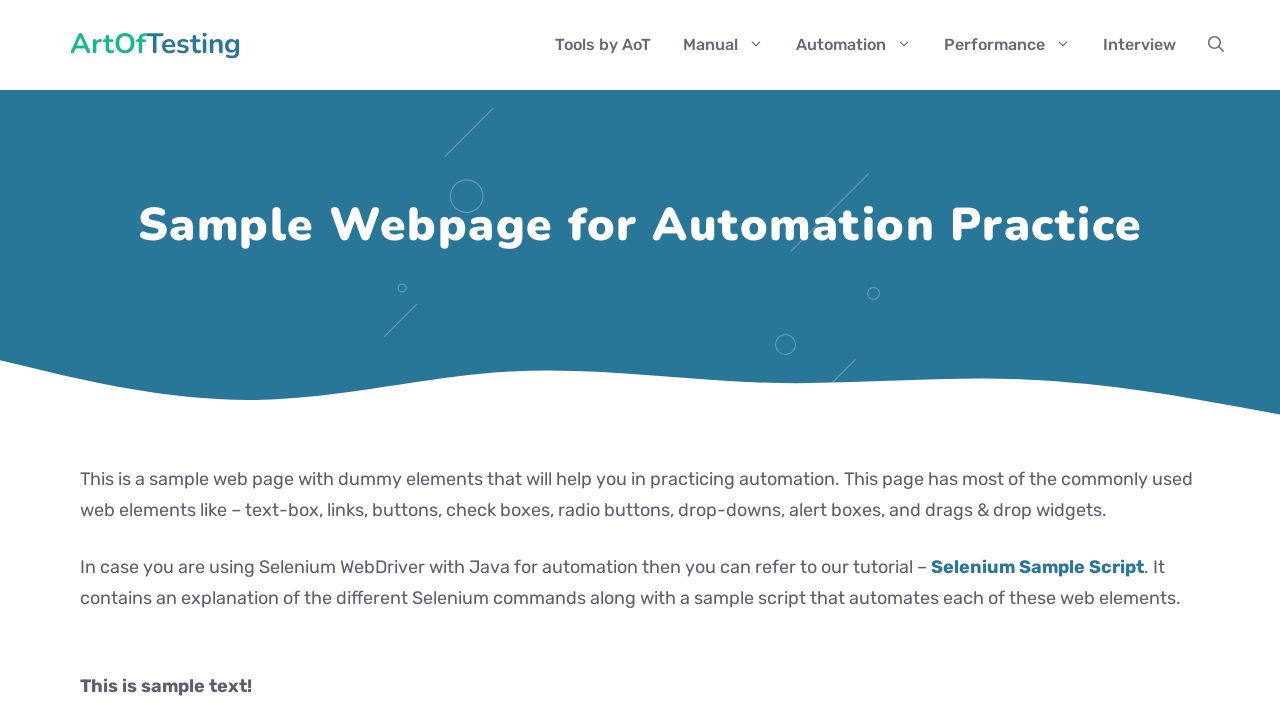

Filled first name text field with 'prathap' on input#fname
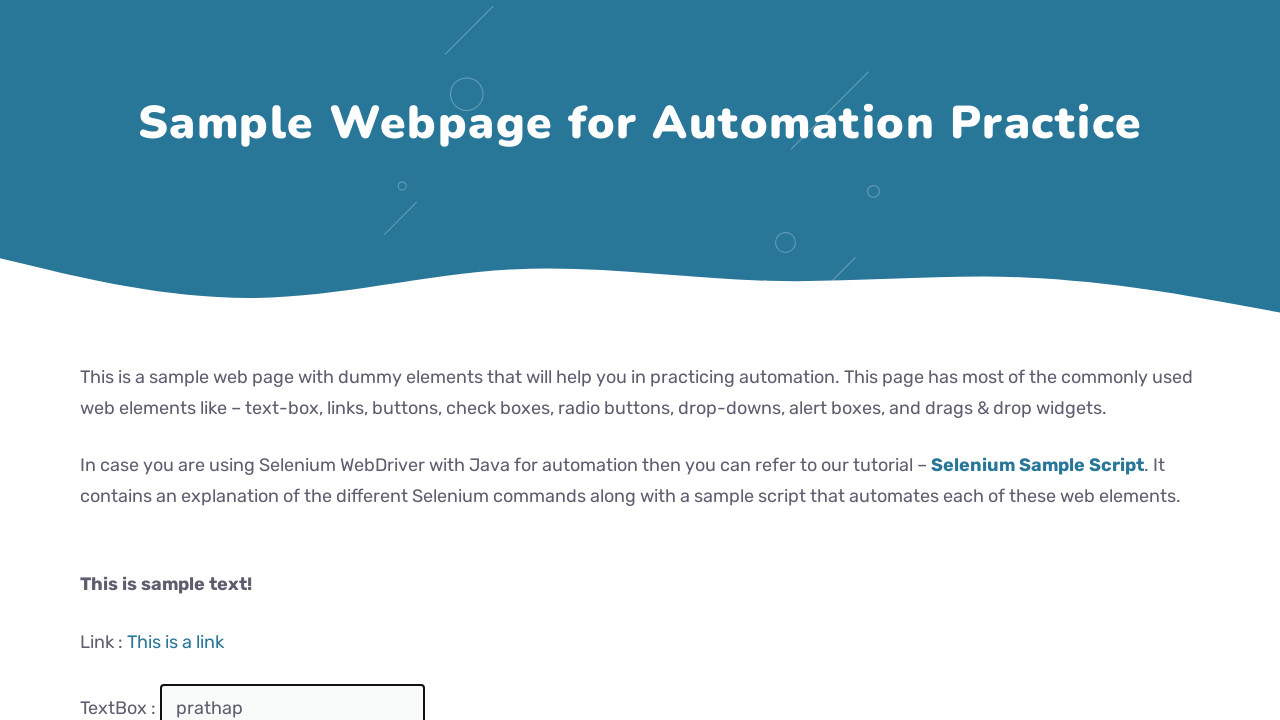

Clicked submit button at (202, 360) on button#idOfButton
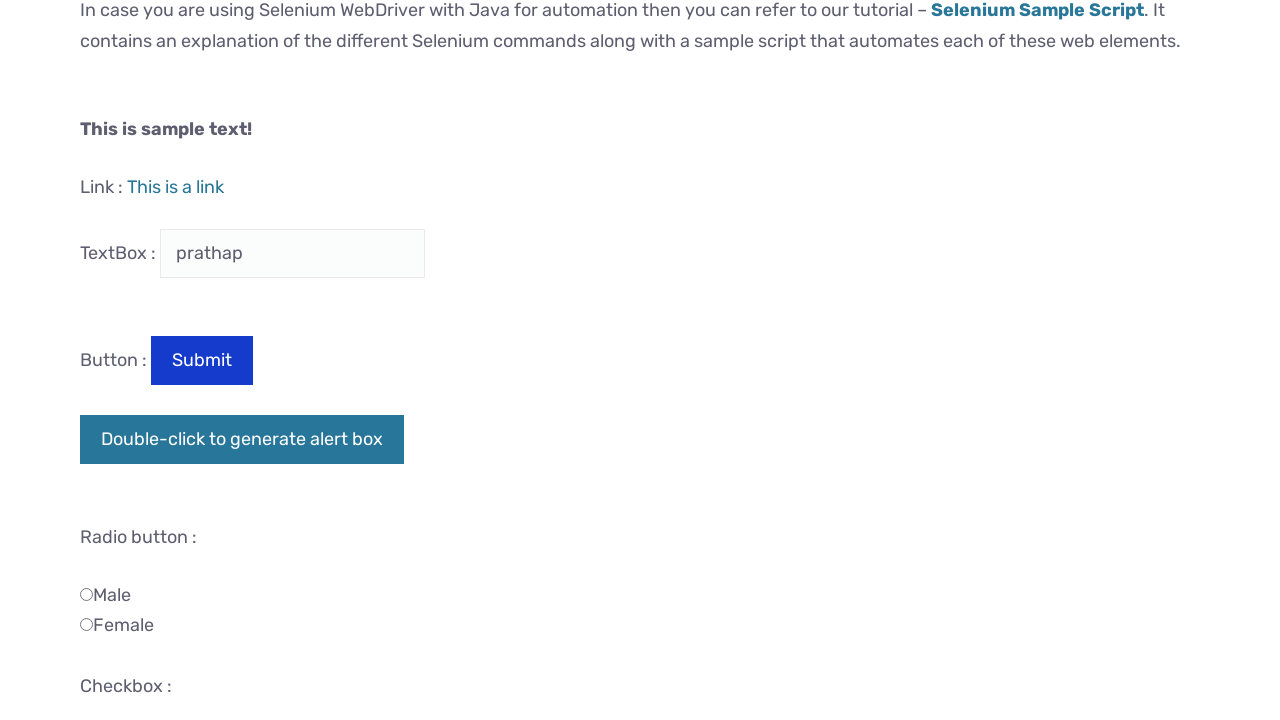

Double-clicked the double-click button at (242, 440) on button#dblClkBtn
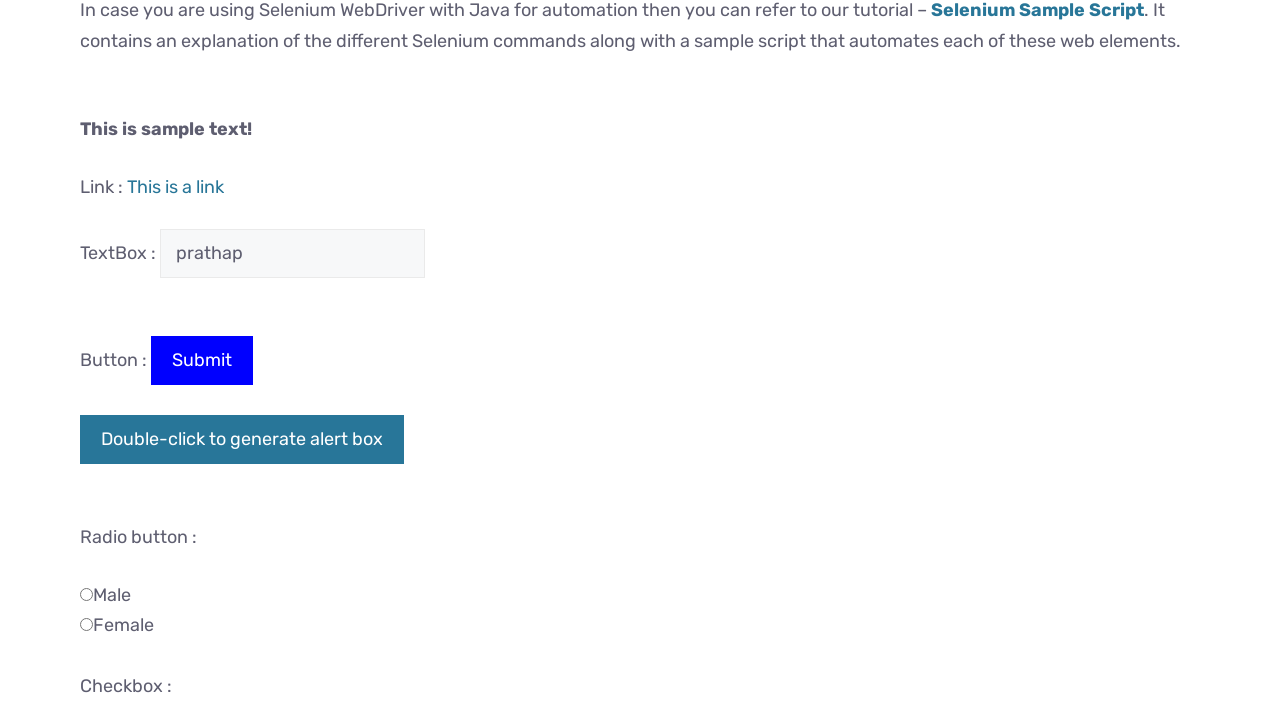

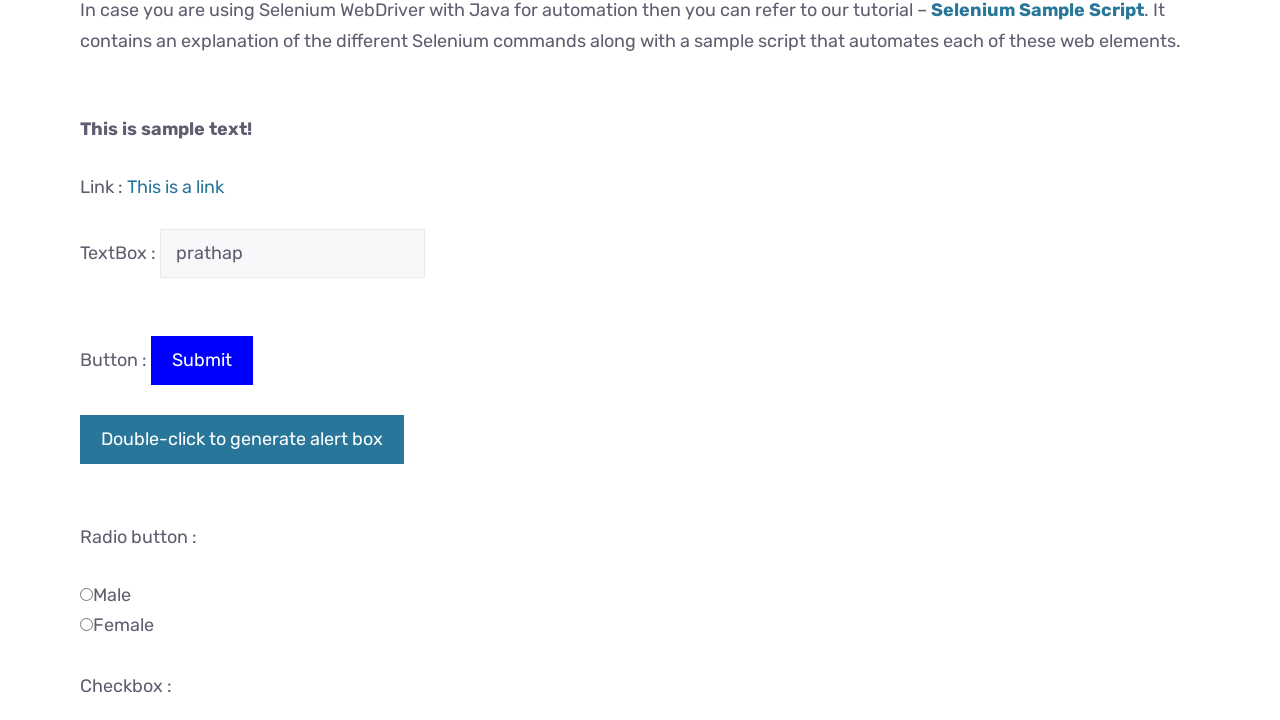